Tests a form interaction by extracting a value from an image attribute, calculating a mathematical result, entering it into a text field, then selecting a checkbox, radio button, and submitting the form

Starting URL: http://suninjuly.github.io/get_attribute.html

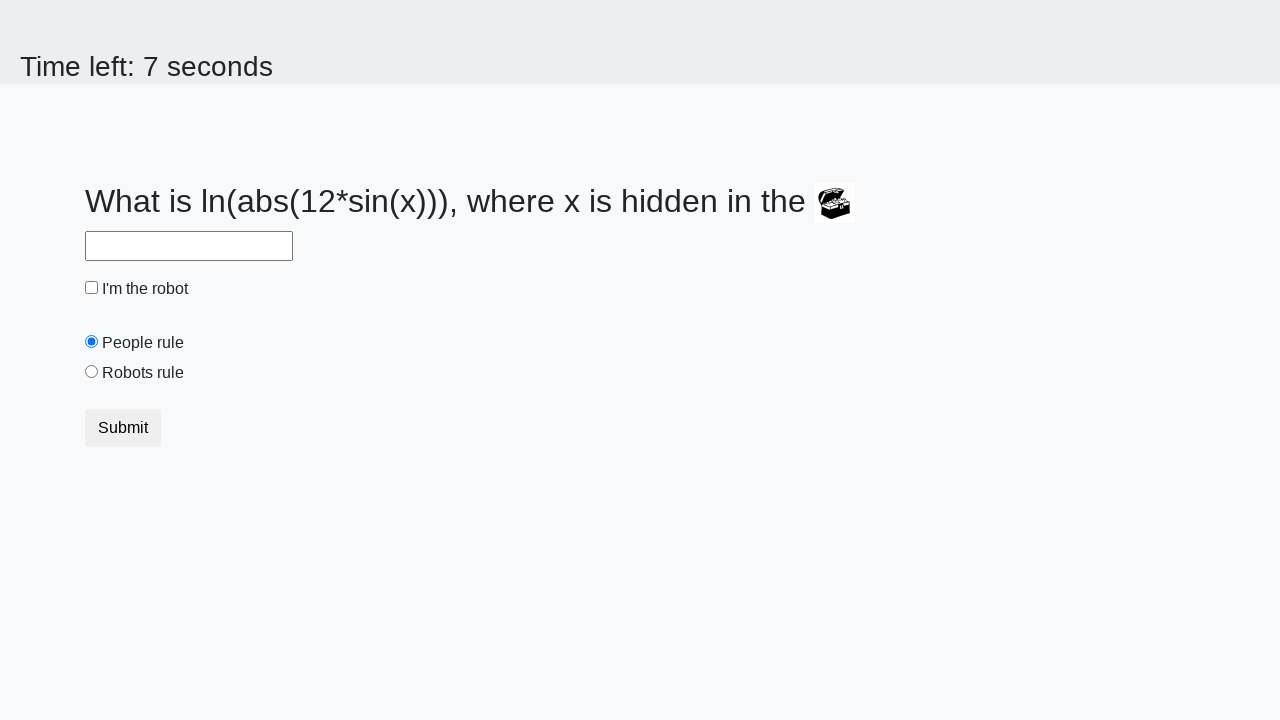

Extracted valuex attribute from treasure image element
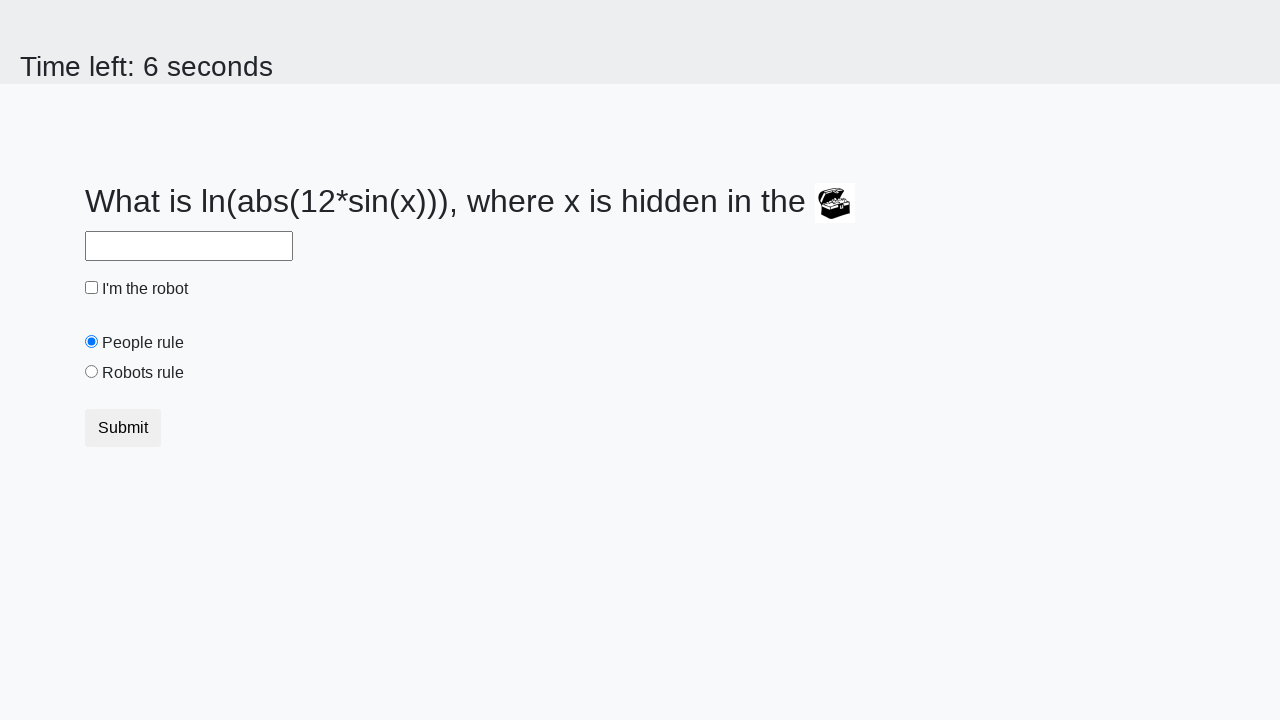

Calculated mathematical result using extracted value
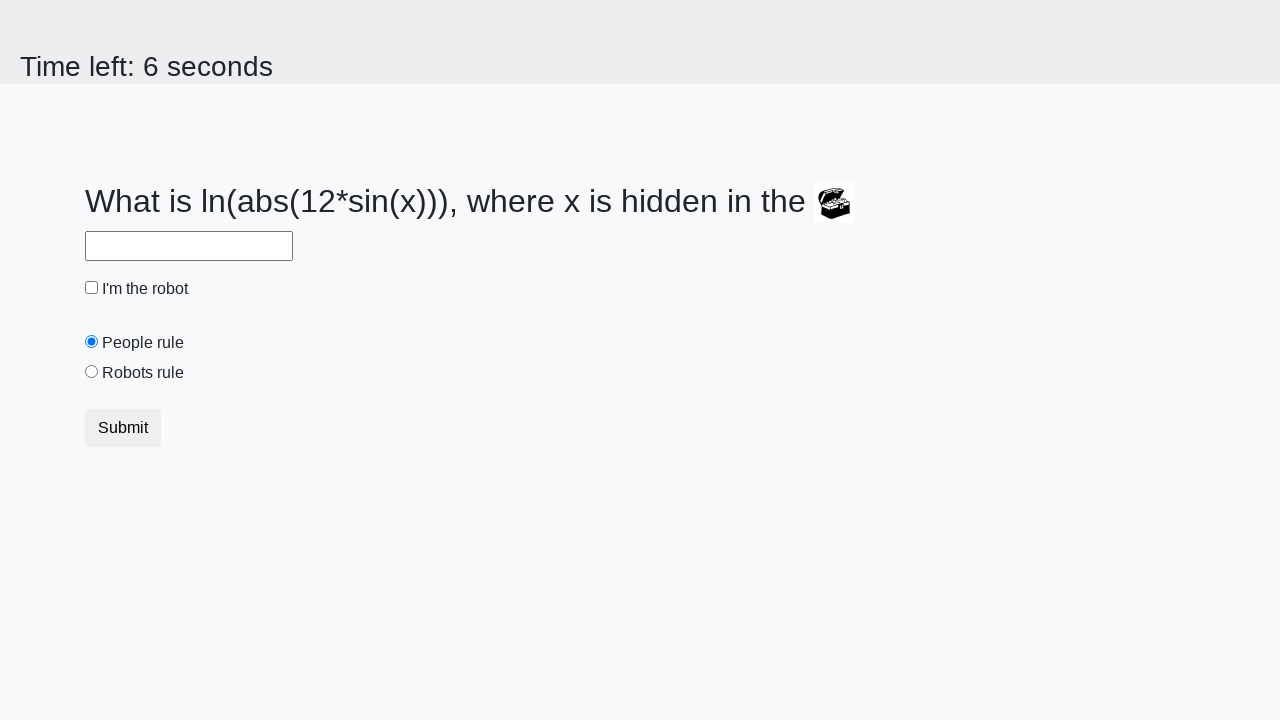

Entered calculated answer into text field on #answer
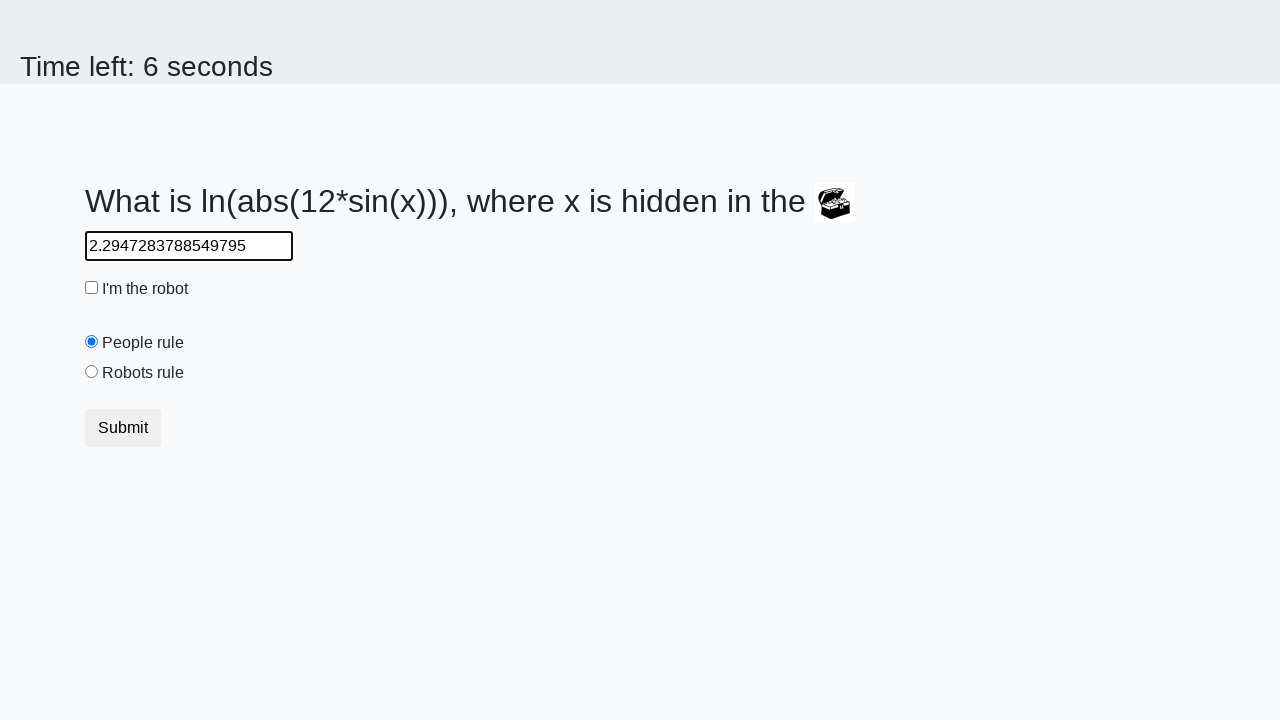

Clicked checkbox to check it at (92, 288) on input[type='checkbox']
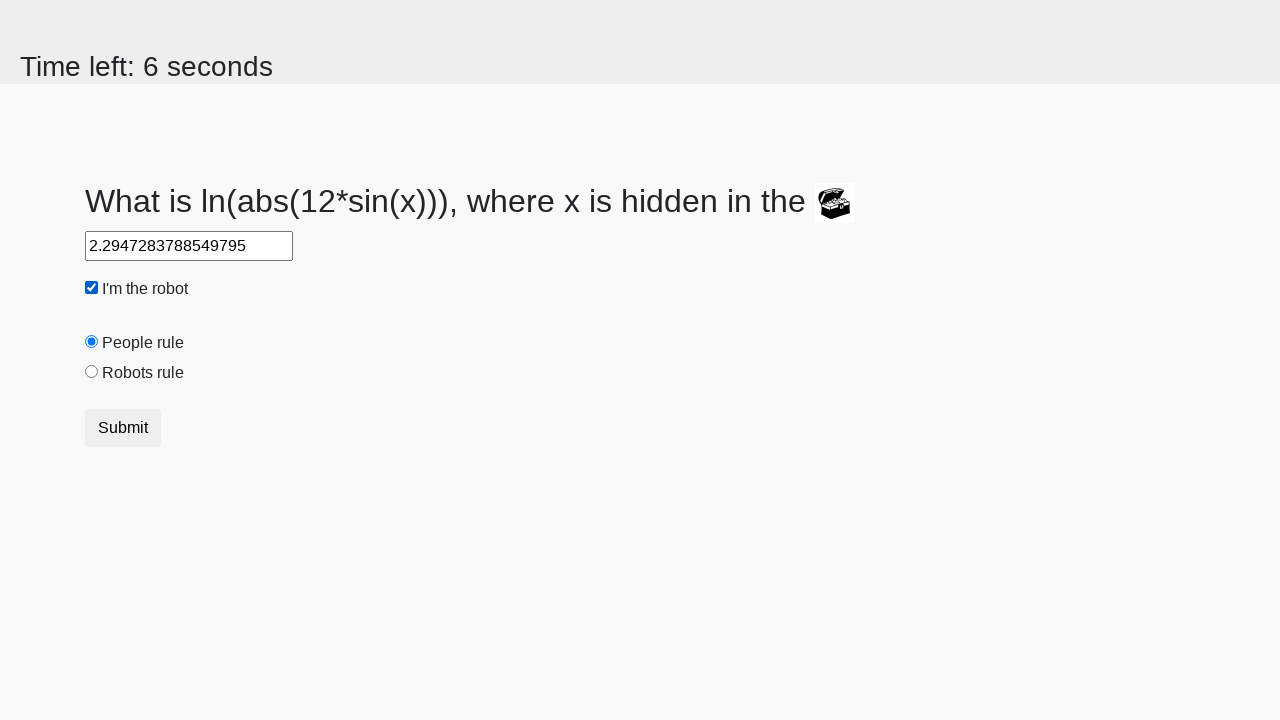

Selected robotsRule radio button at (92, 372) on #robotsRule
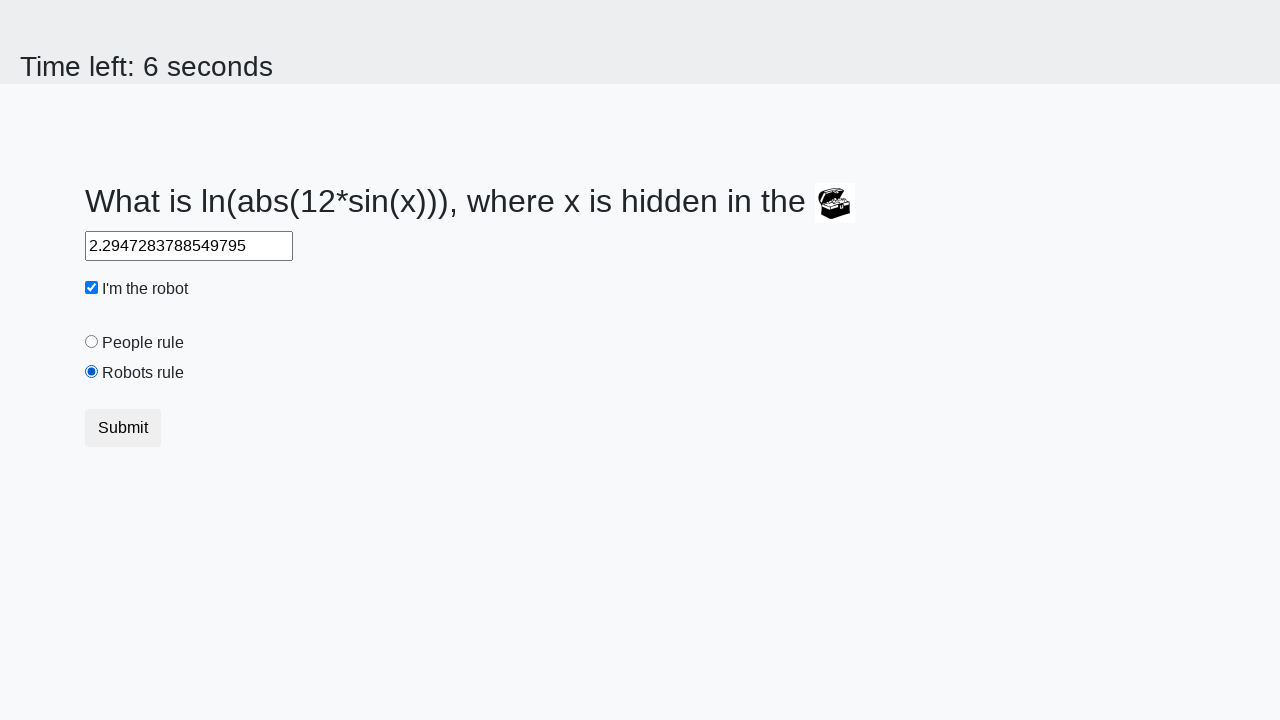

Clicked submit button to complete form submission at (123, 428) on button[type='submit']
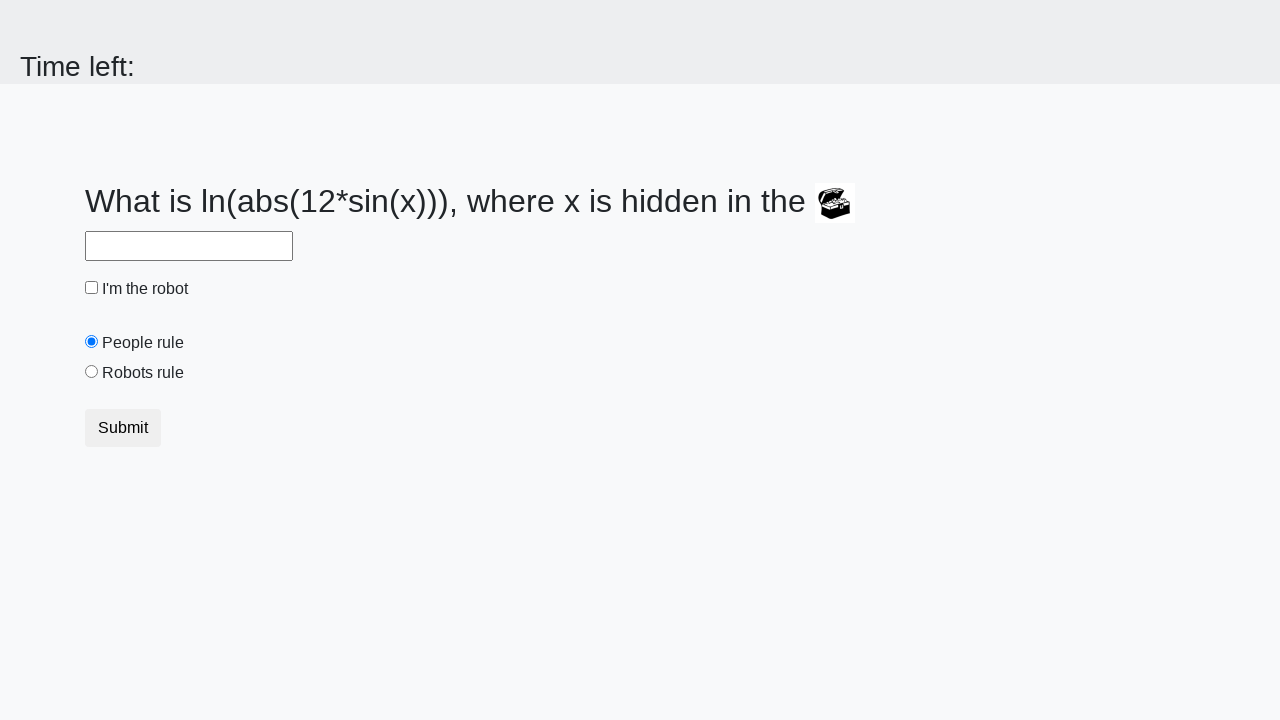

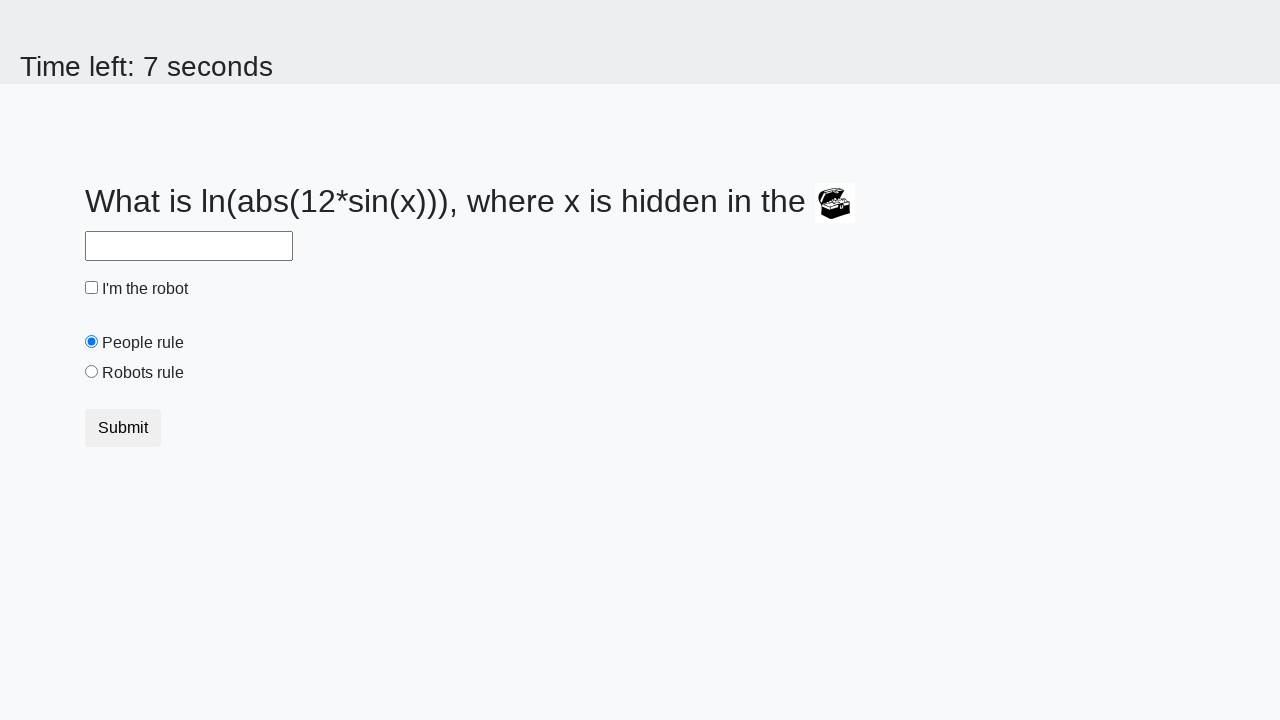